Navigates to the SNJB organization website, waits for the page to load, then clicks the "Skip This Page" link to bypass an intro/splash page.

Starting URL: https://snjb.org/

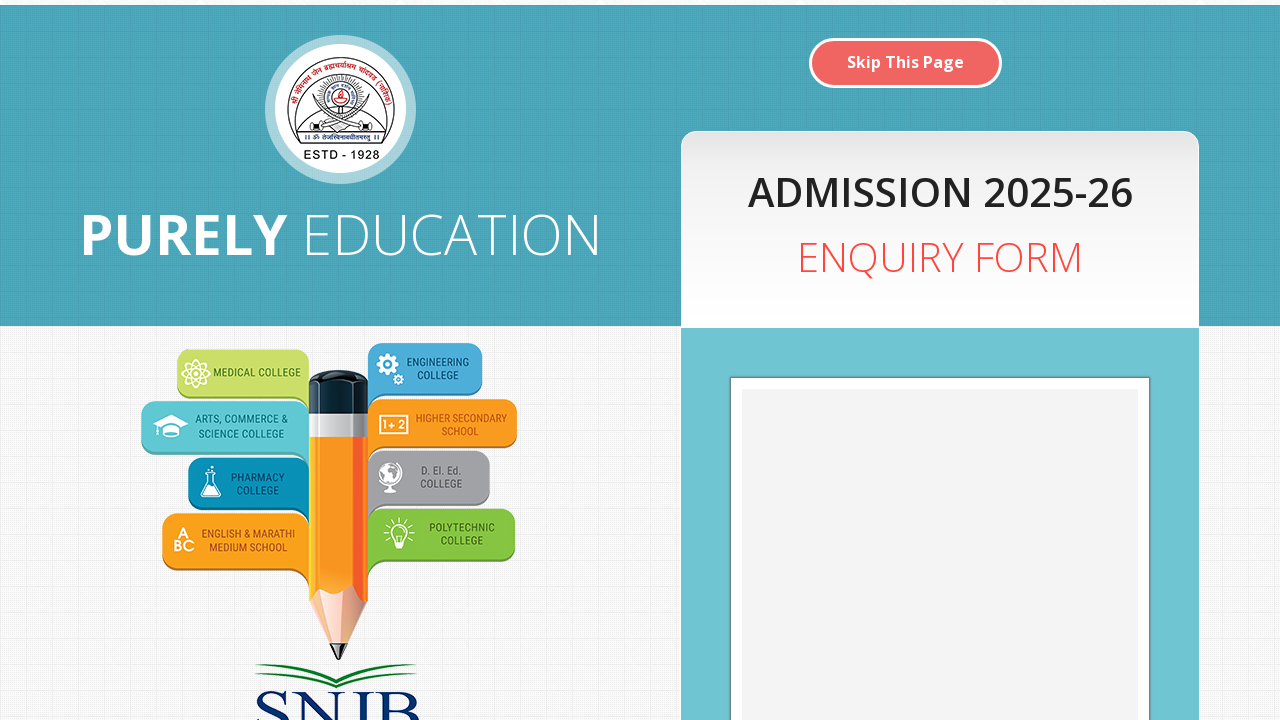

Navigated to https://snjb.org/
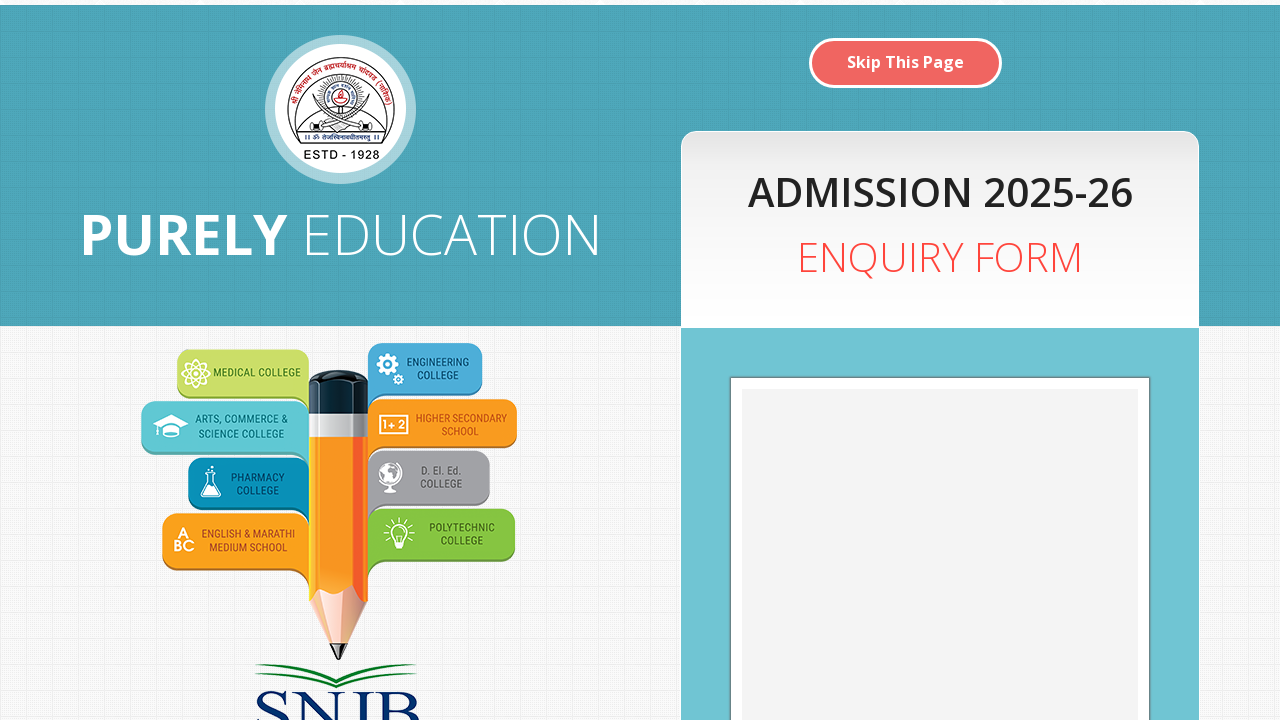

Page DOM content loaded
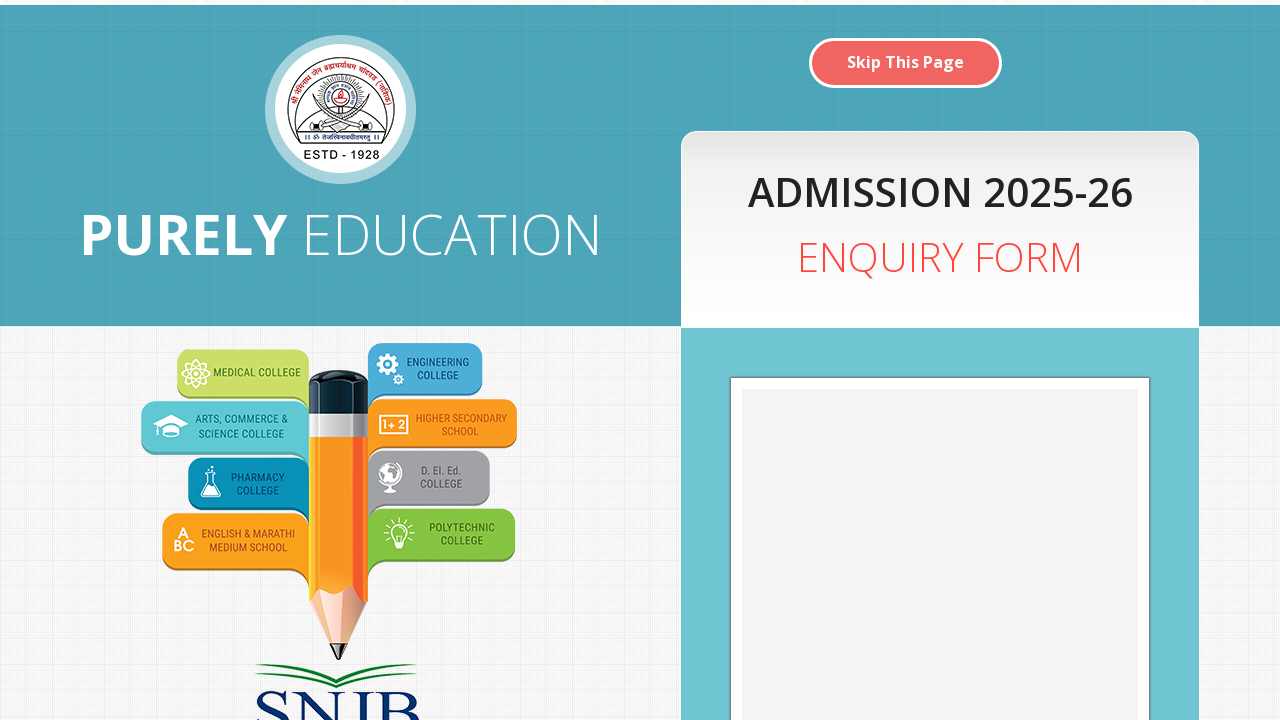

Waited 2 seconds for dynamic content to load
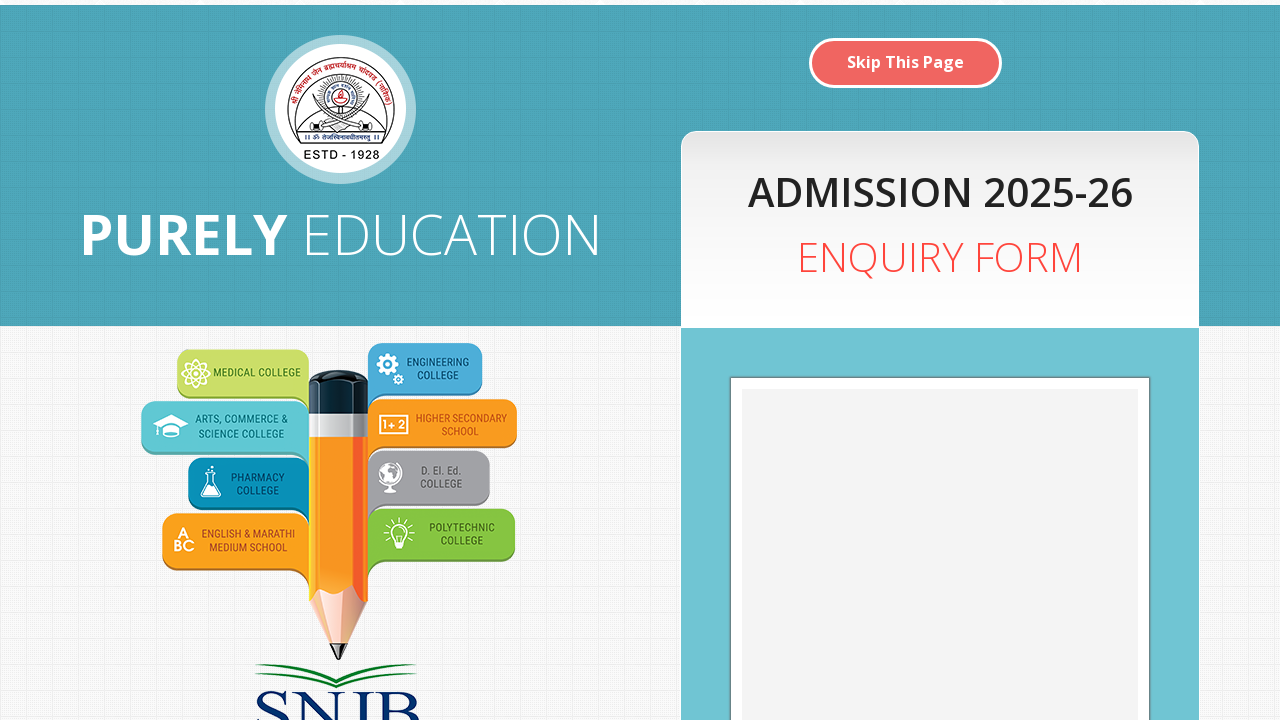

Clicked the 'Skip This Page' link to bypass intro/splash page at (906, 63) on xpath=//a[text()='Skip This Page']
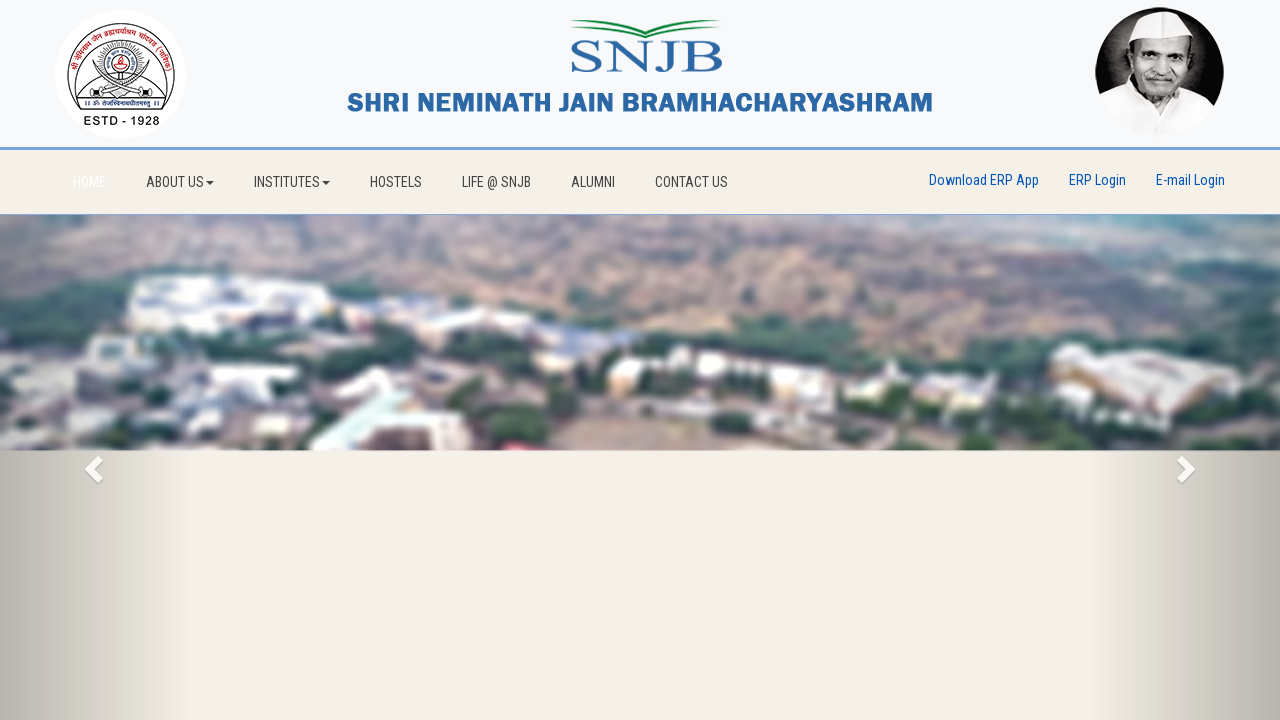

Page navigation completed and DOM content loaded
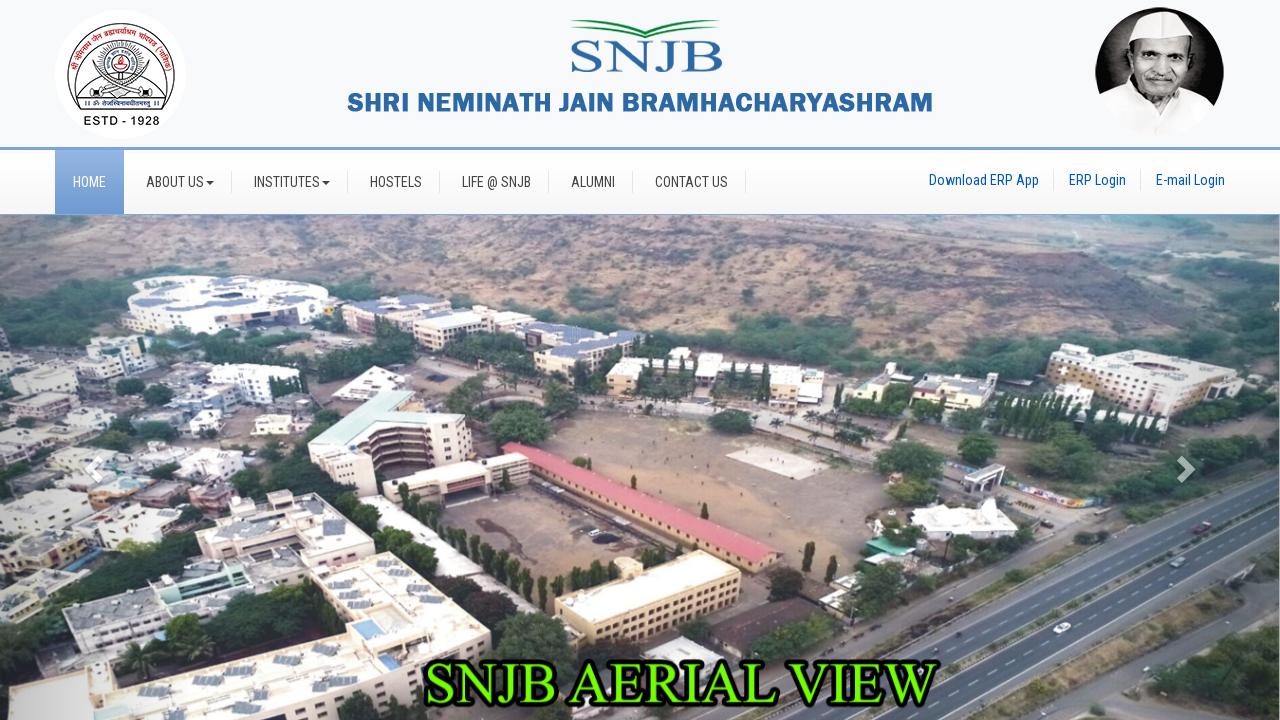

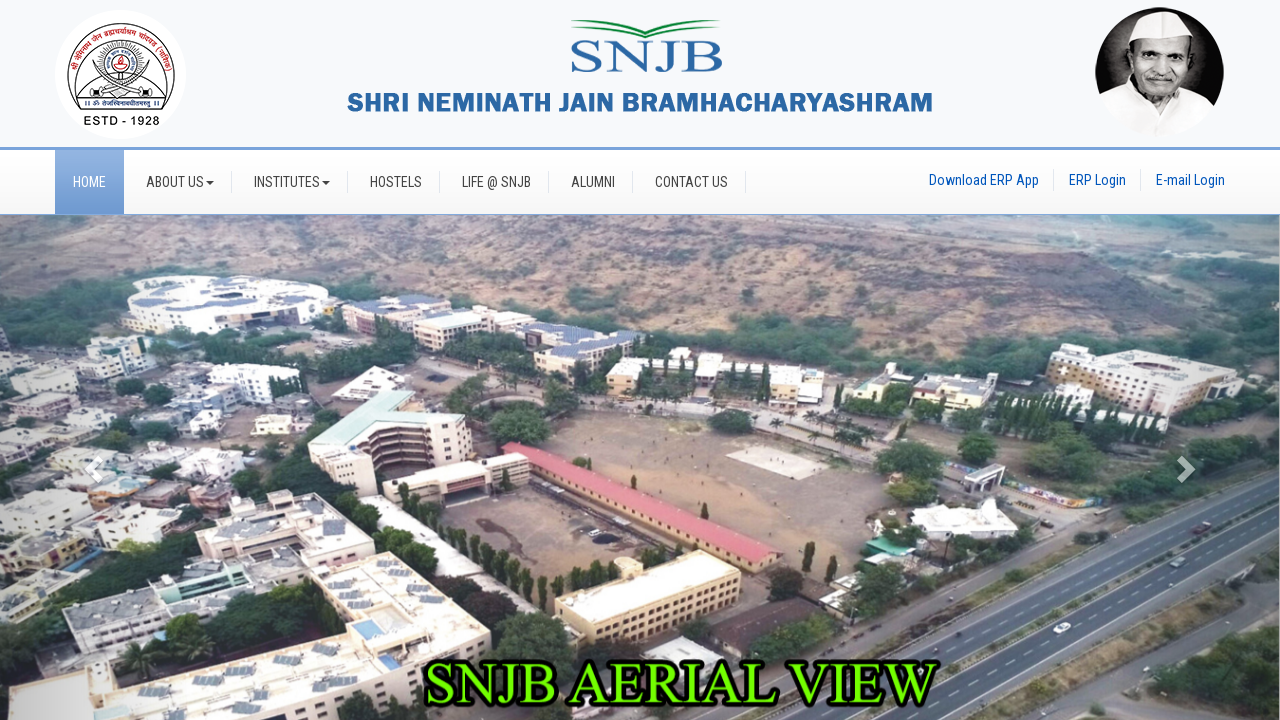